Visits Mars news page and waits for news content to load

Starting URL: https://data-class-mars.s3.amazonaws.com/Mars/index.html

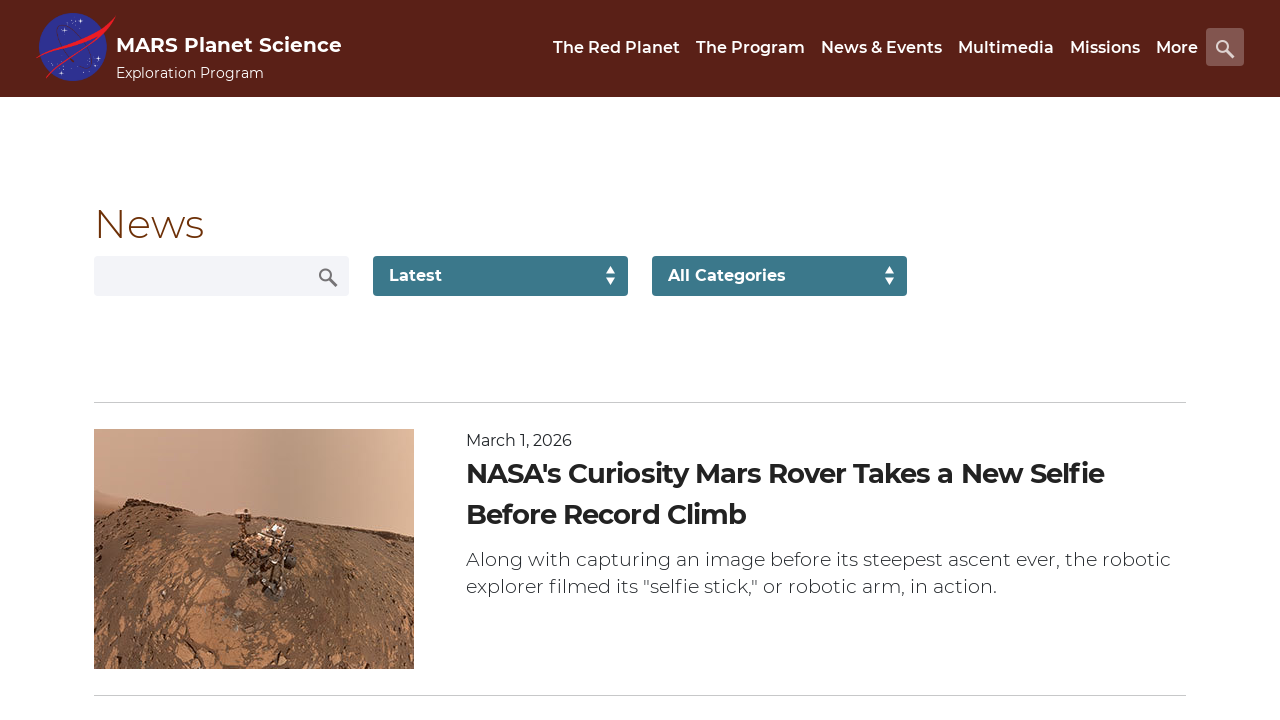

Navigated to Mars news page
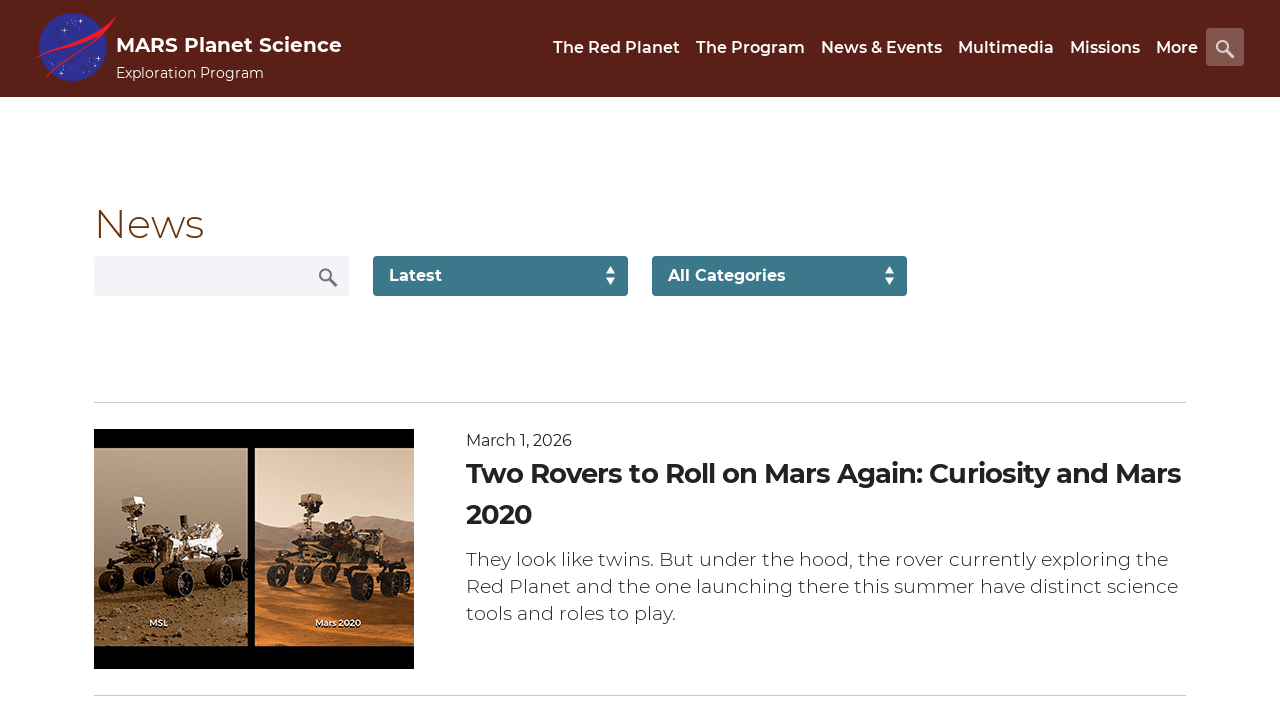

News content loaded successfully
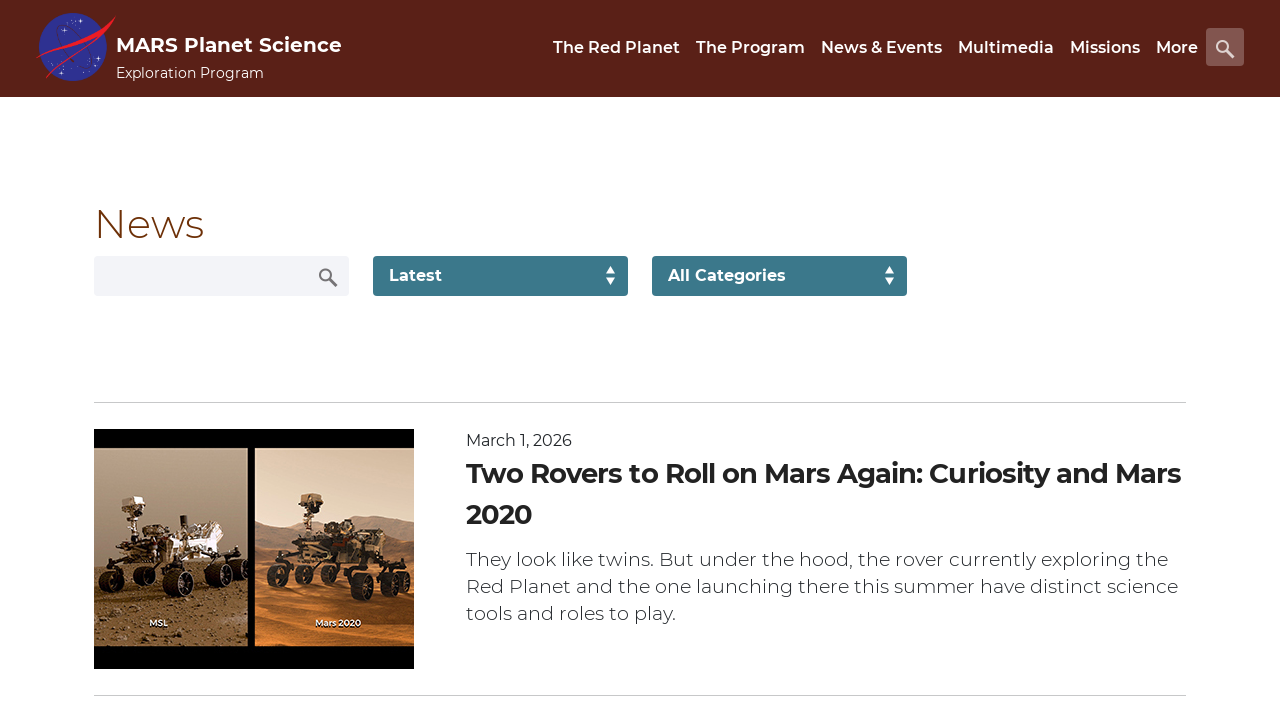

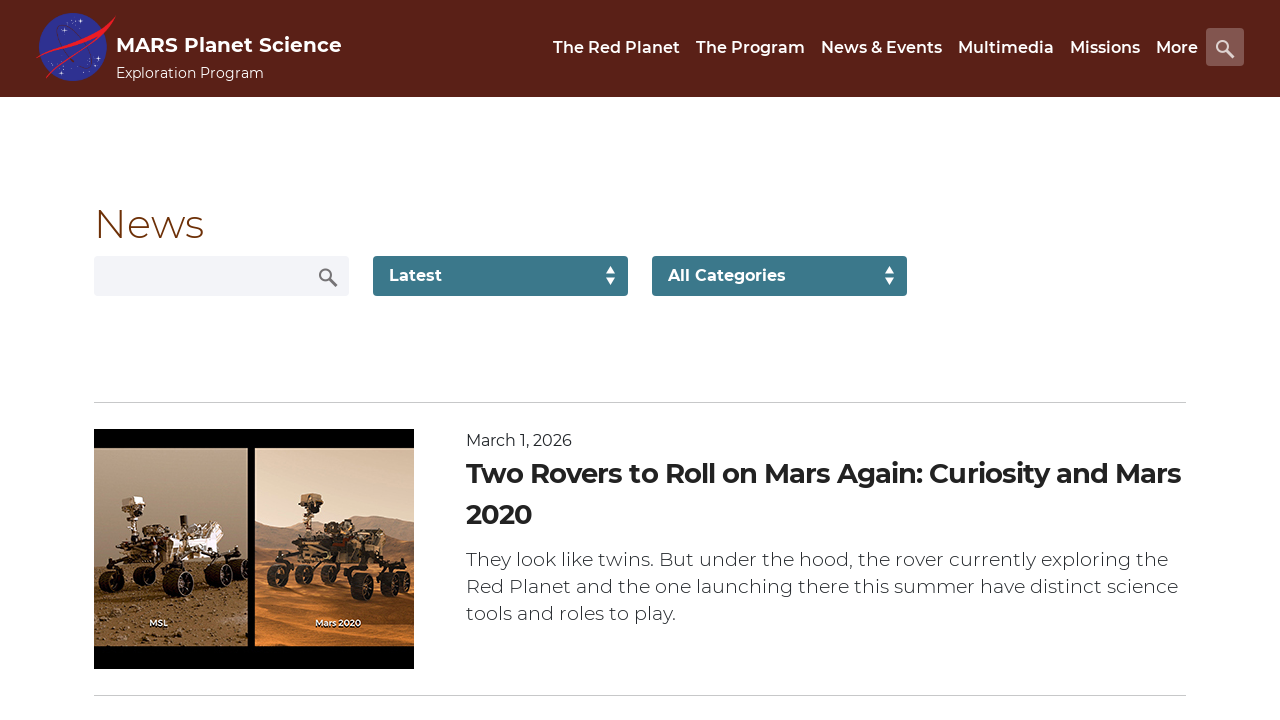